Tests clicking the Search button with no search terms and verifies redirect to the Find a park page.

Starting URL: https://bcparks.ca/

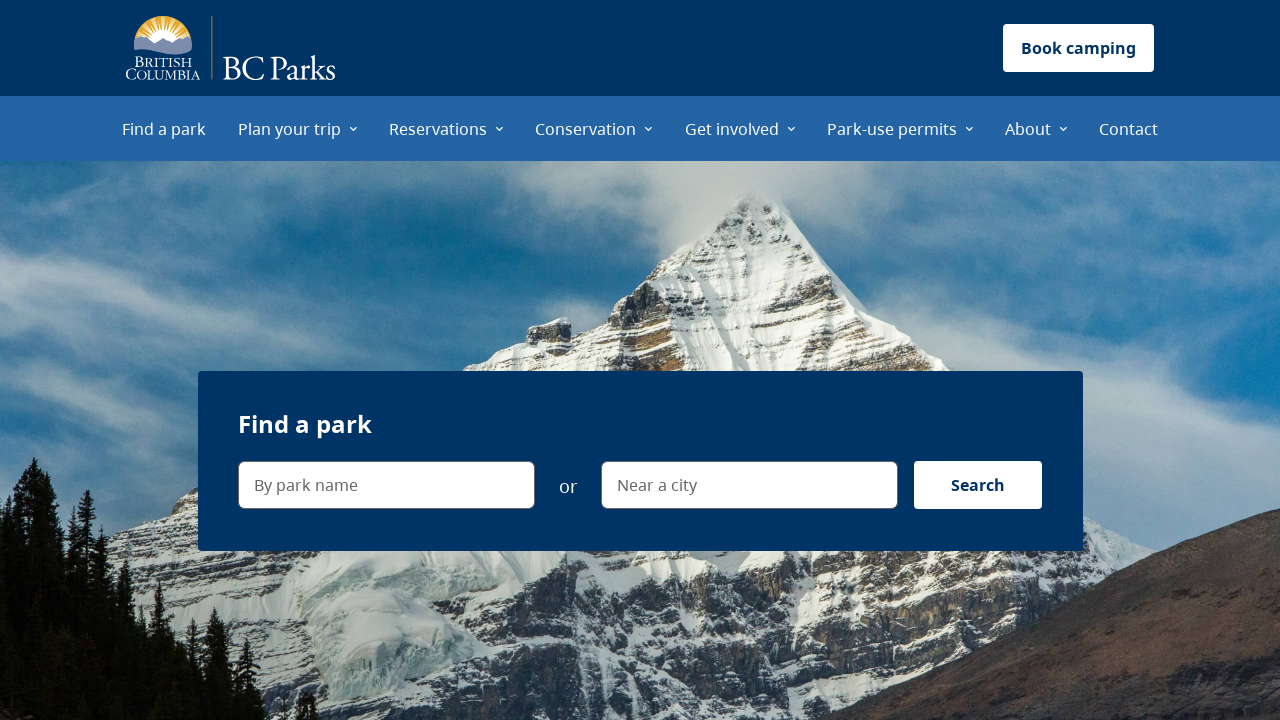

Waited for page to fully load (networkidle)
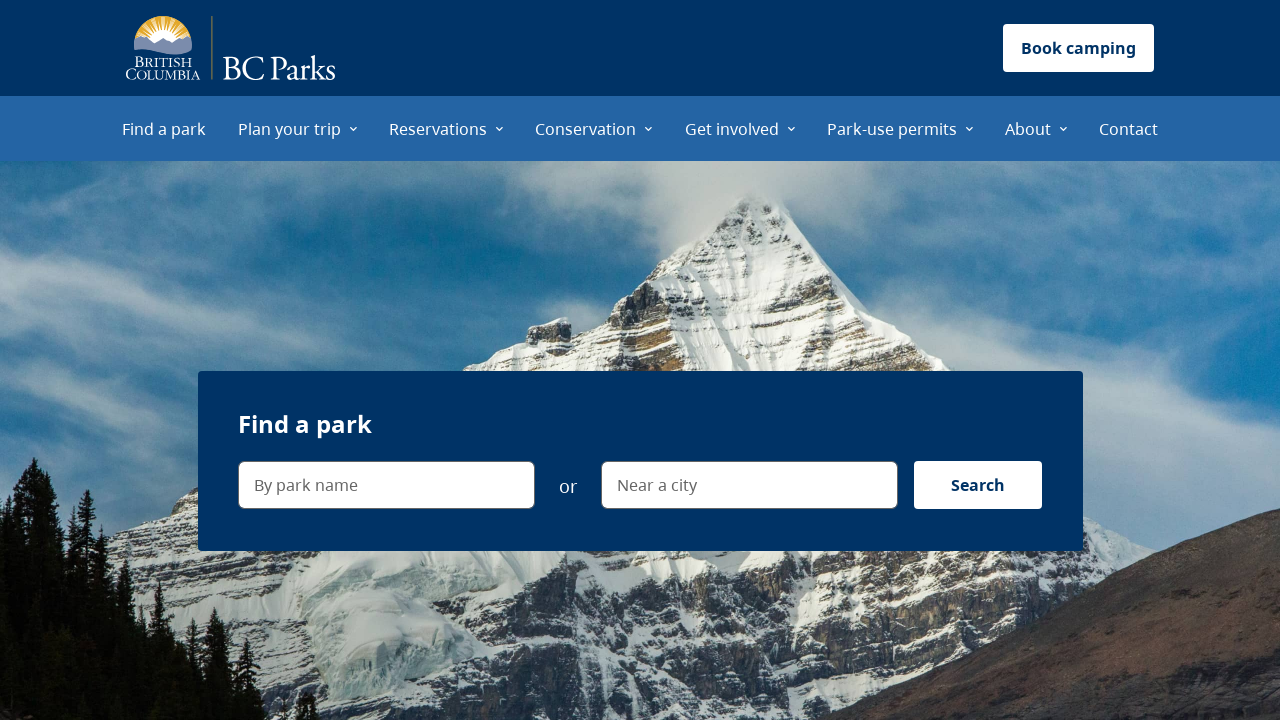

Clicked Search button with no search terms entered at (978, 485) on internal:role=button[name="Search"i]
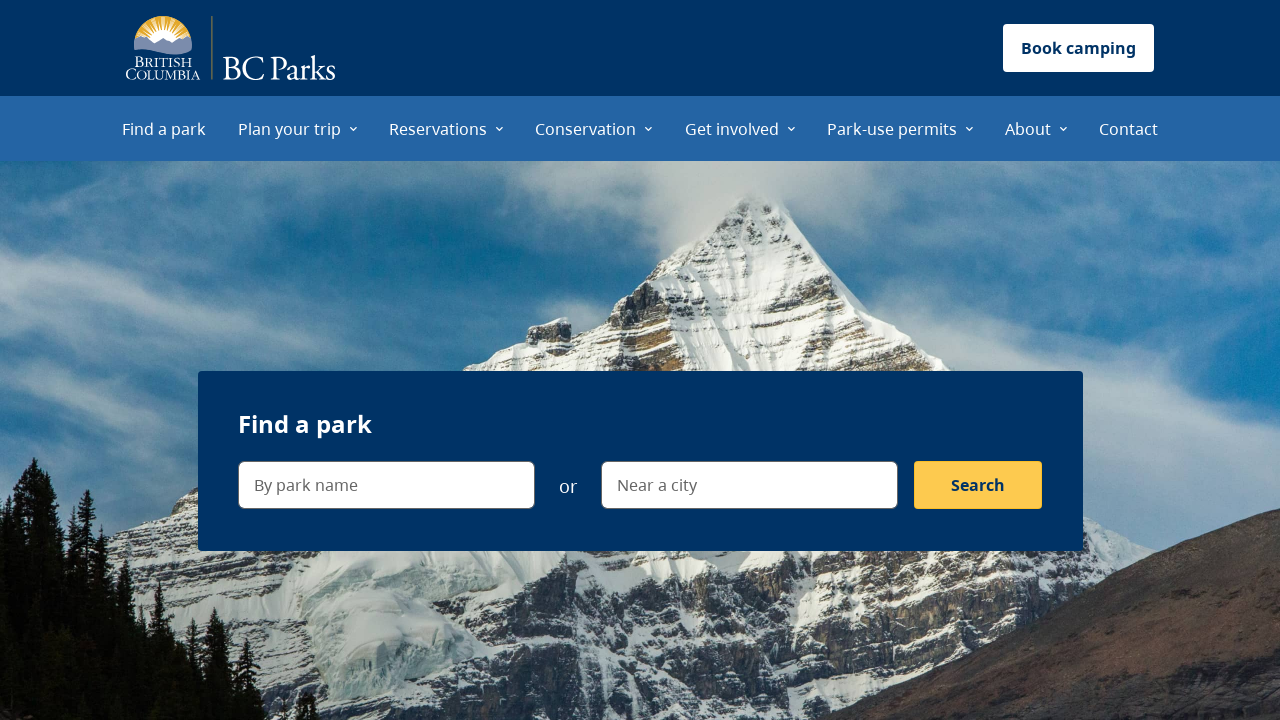

Verified redirect to Find a park page
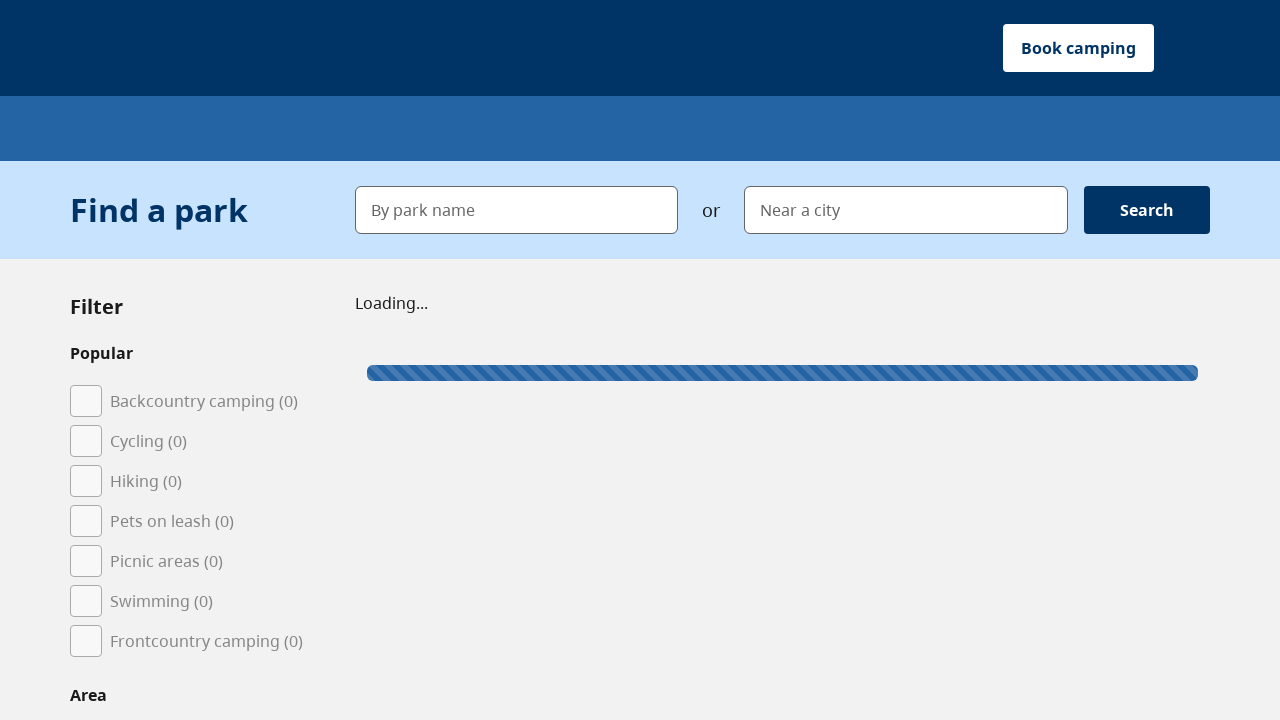

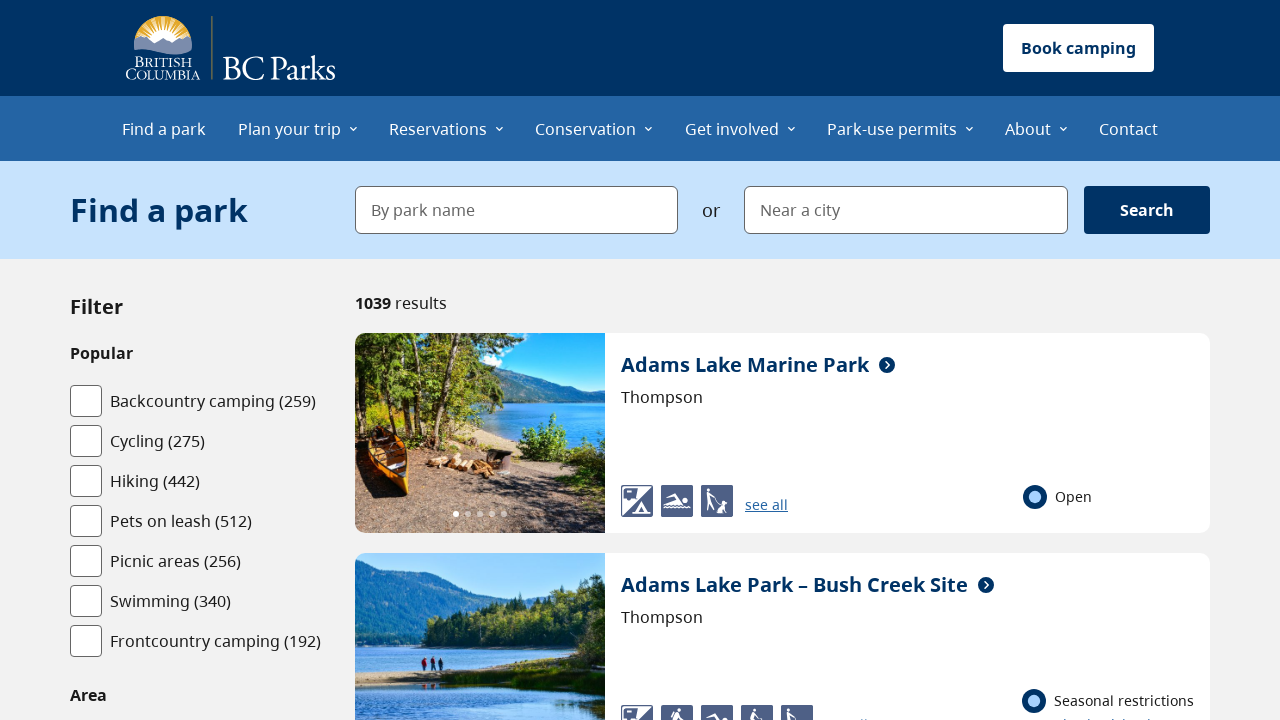